Tests the slider demo page by navigating to it, verifying message text, switching to iframe, and locating slider elements

Starting URL: https://www.globalsqa.com/demo-site/

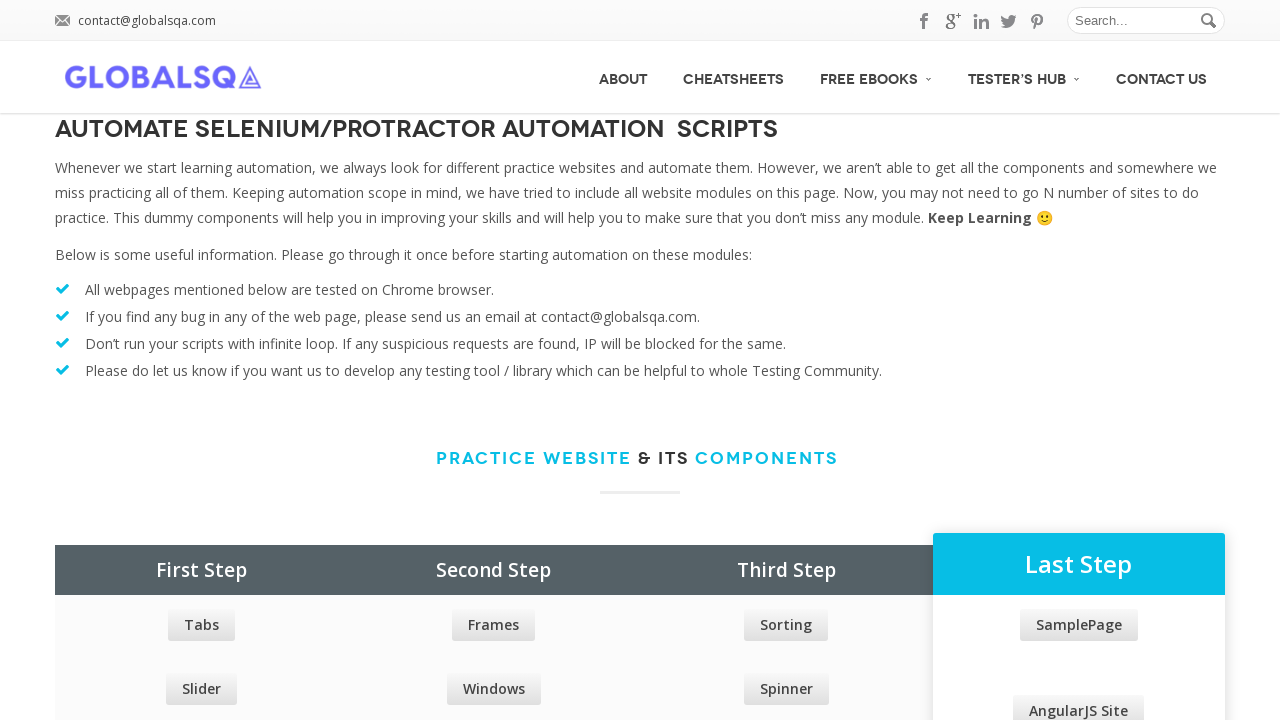

Scrolled down 500 pixels to make slider link visible
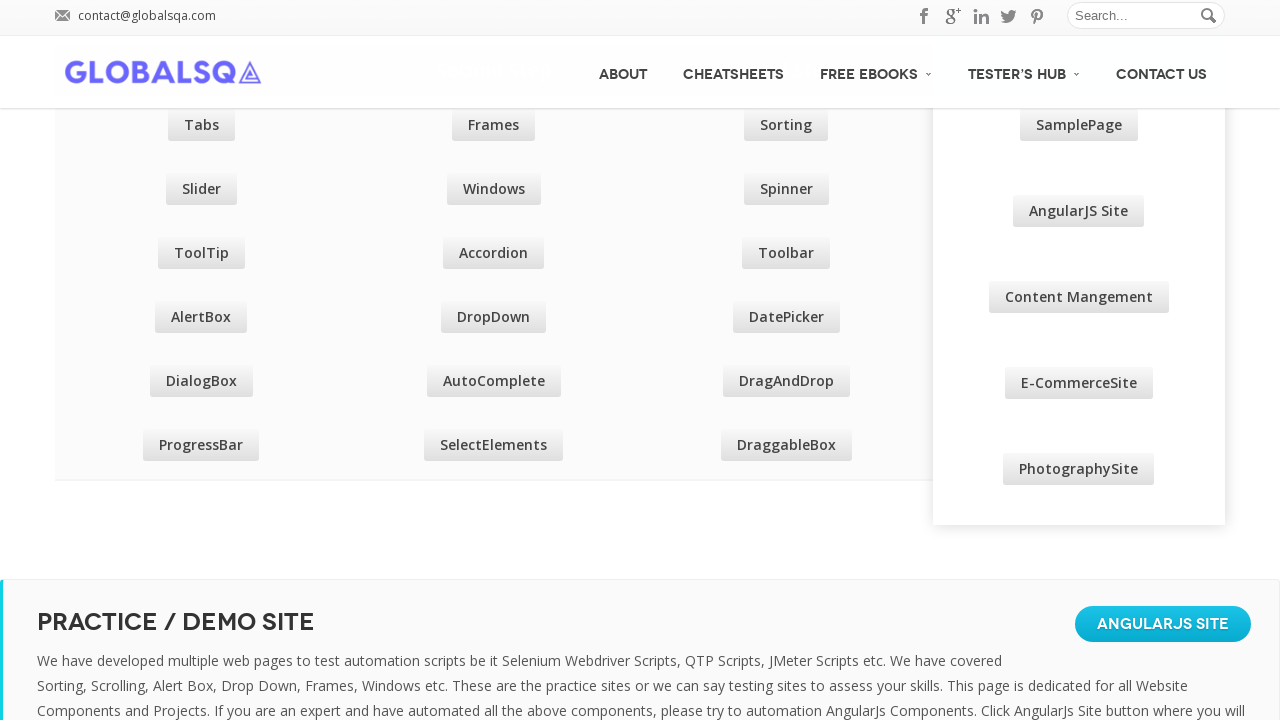

Clicked on Slider link at (201, 189) on a:text('Slider')
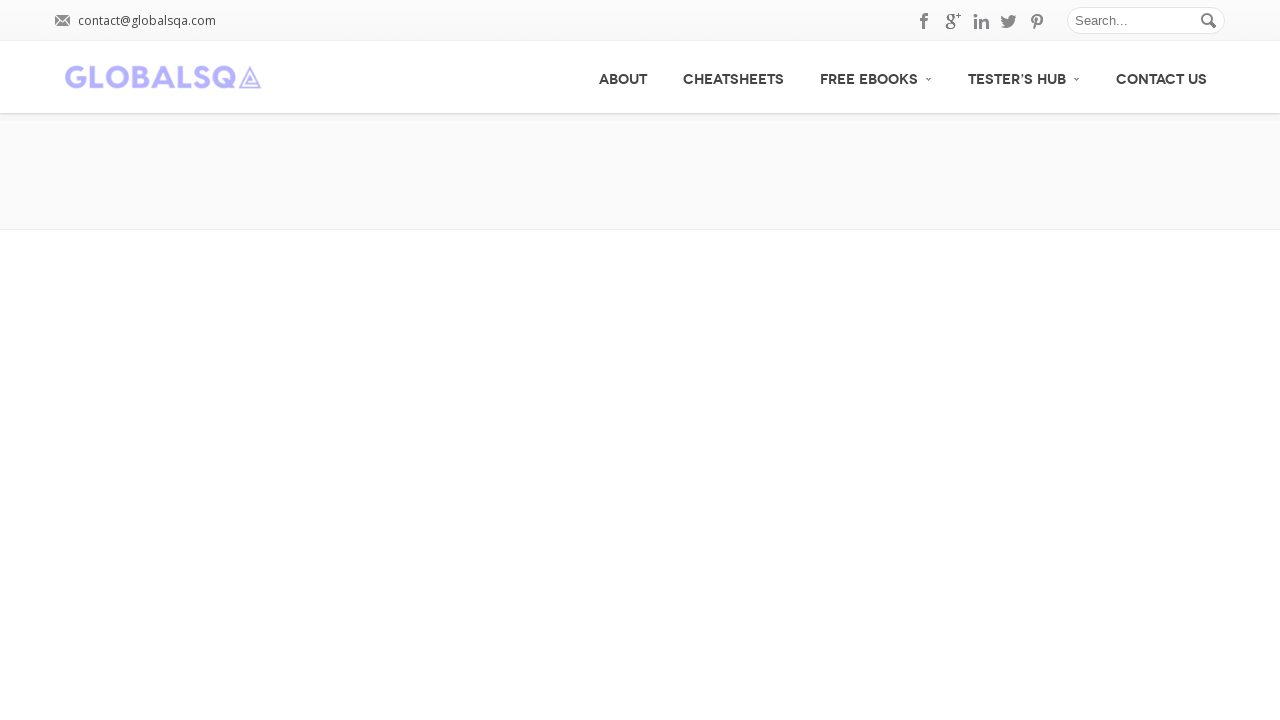

Waited 3 seconds for slider page to load
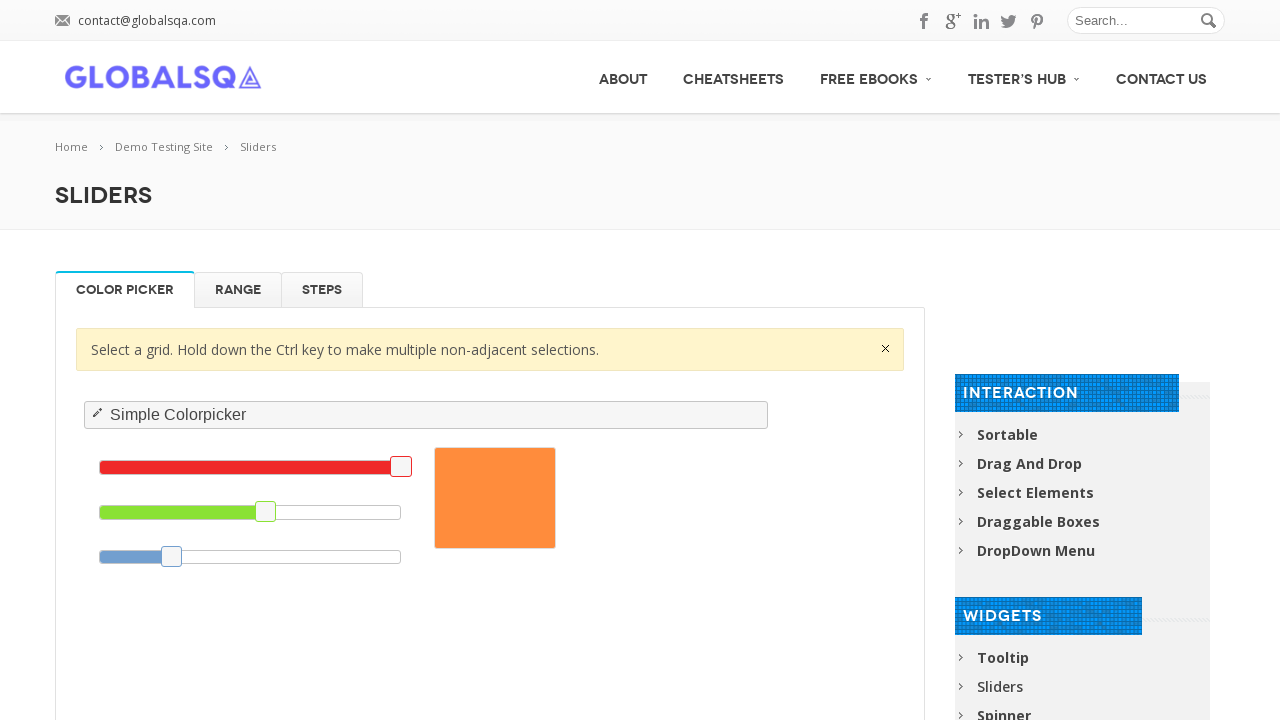

Located message element on page
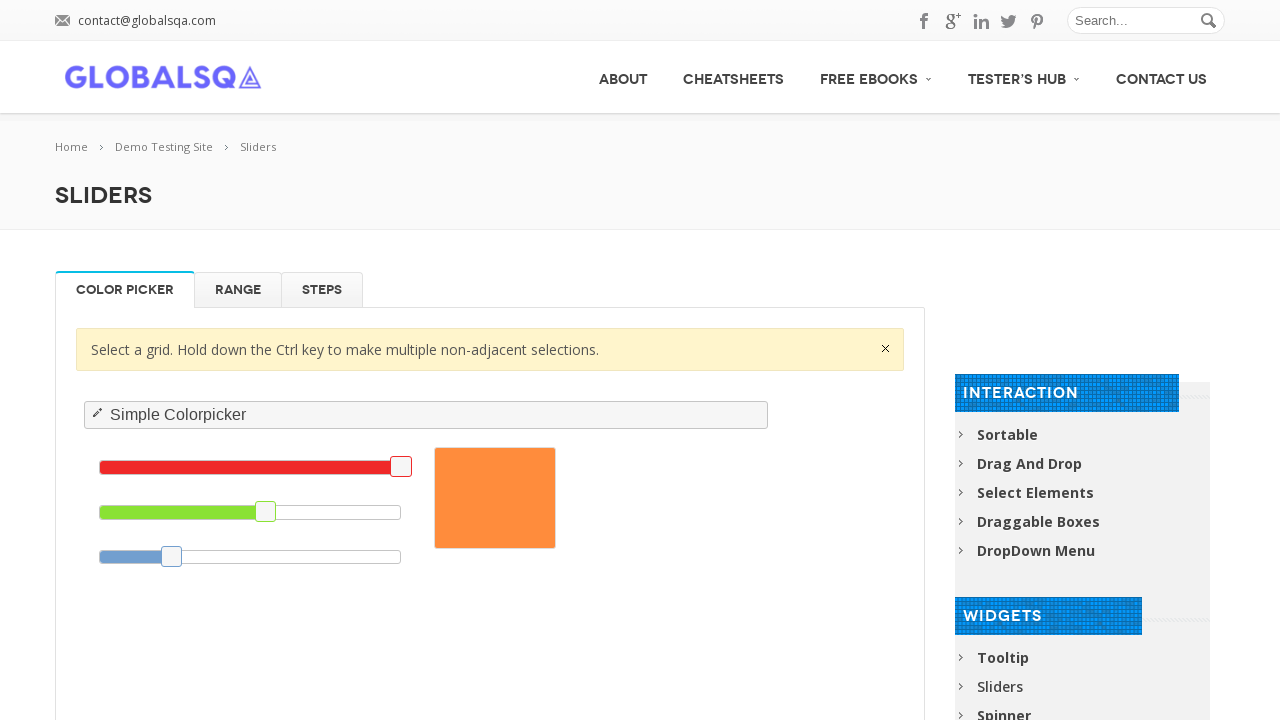

Waited 3 seconds before switching to iframe
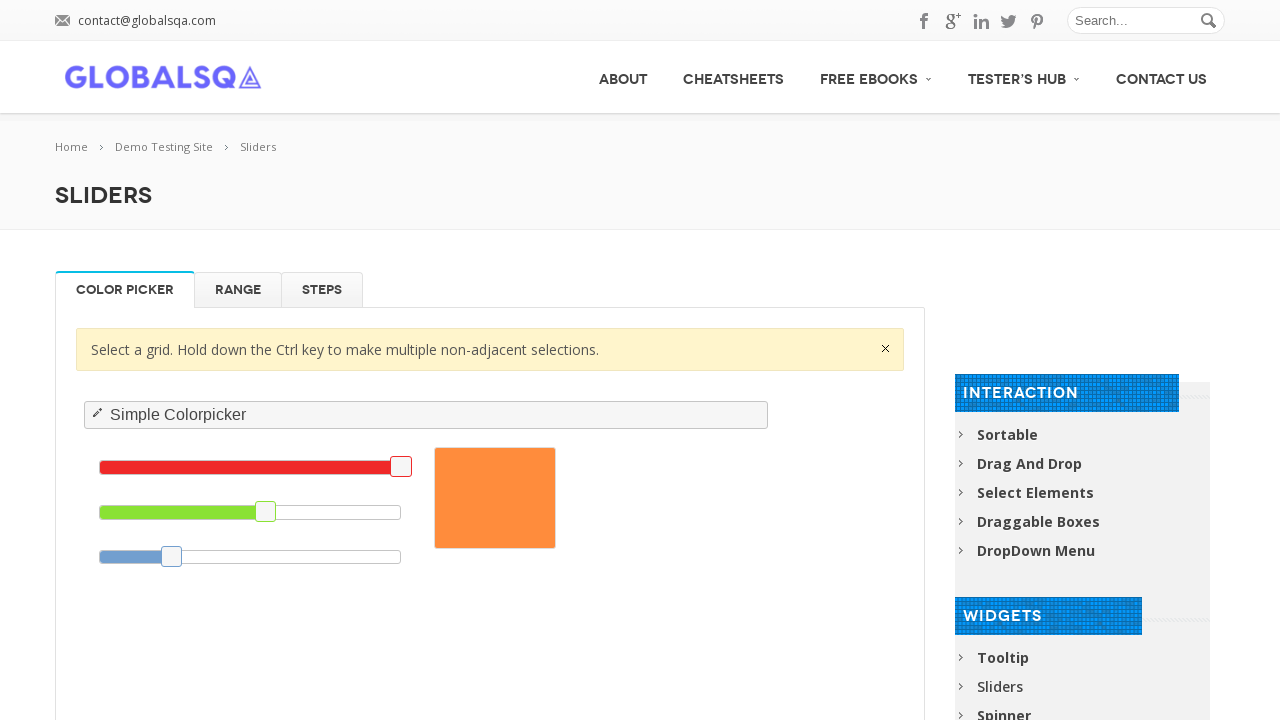

Counted 8 iframes on page
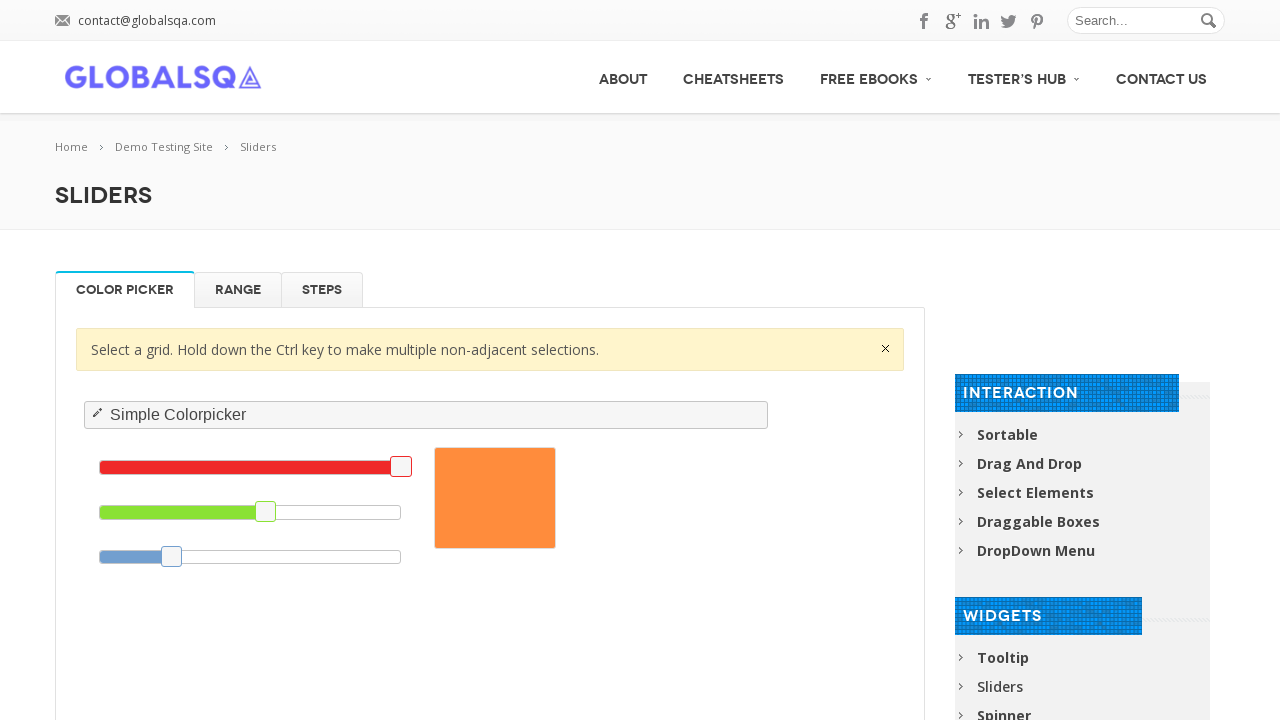

Switched to iframe context with selector 'iframe.demo-frame.lazyloaded'
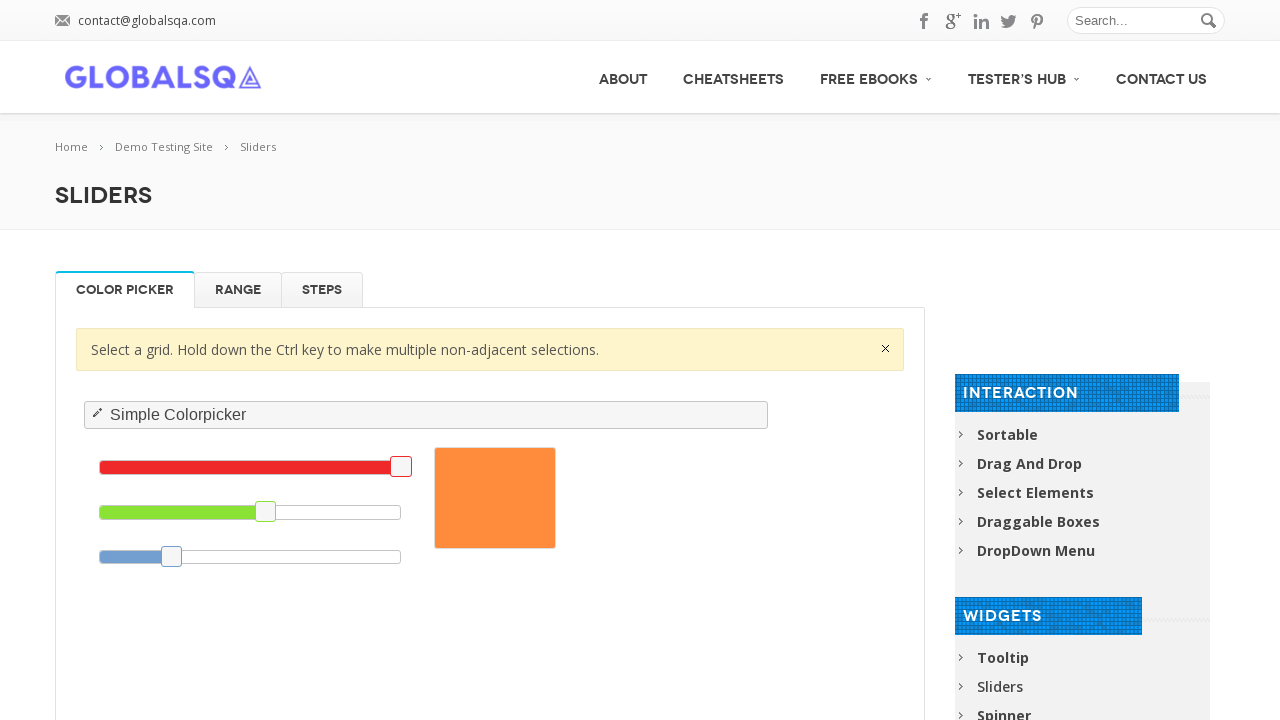

Located red slider element within iframe
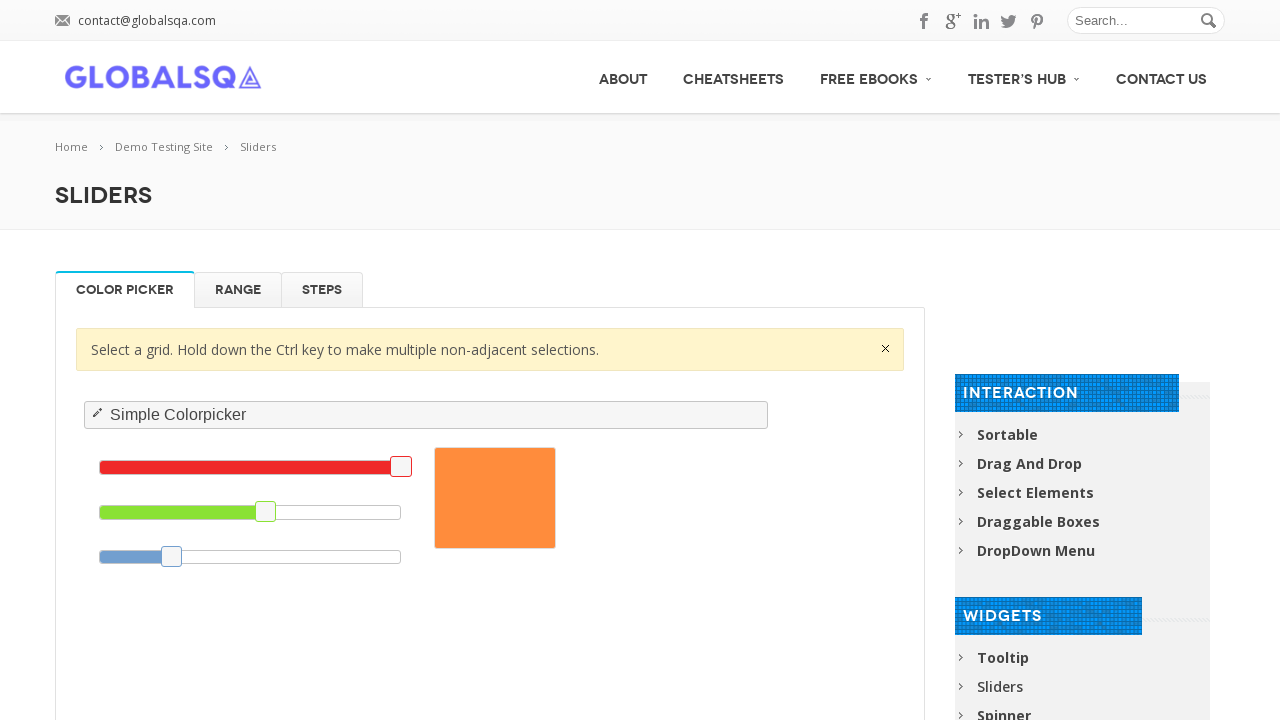

Located green slider element within iframe
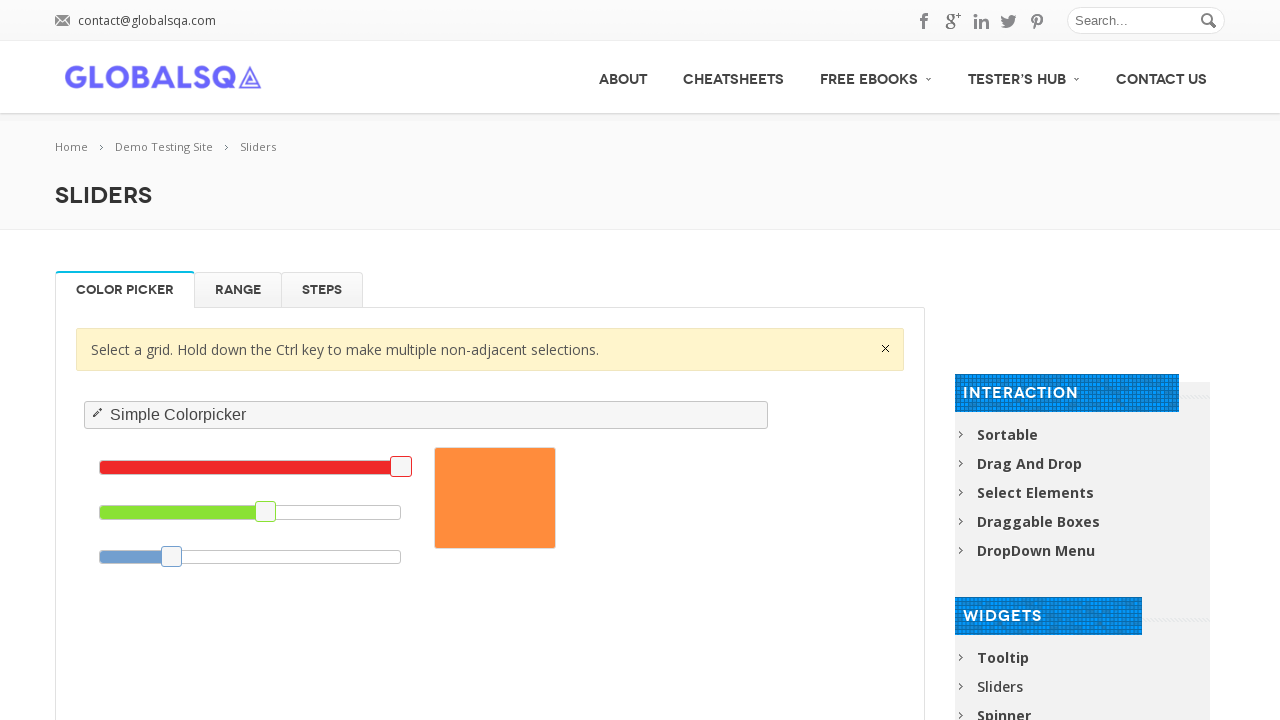

Located blue slider element within iframe
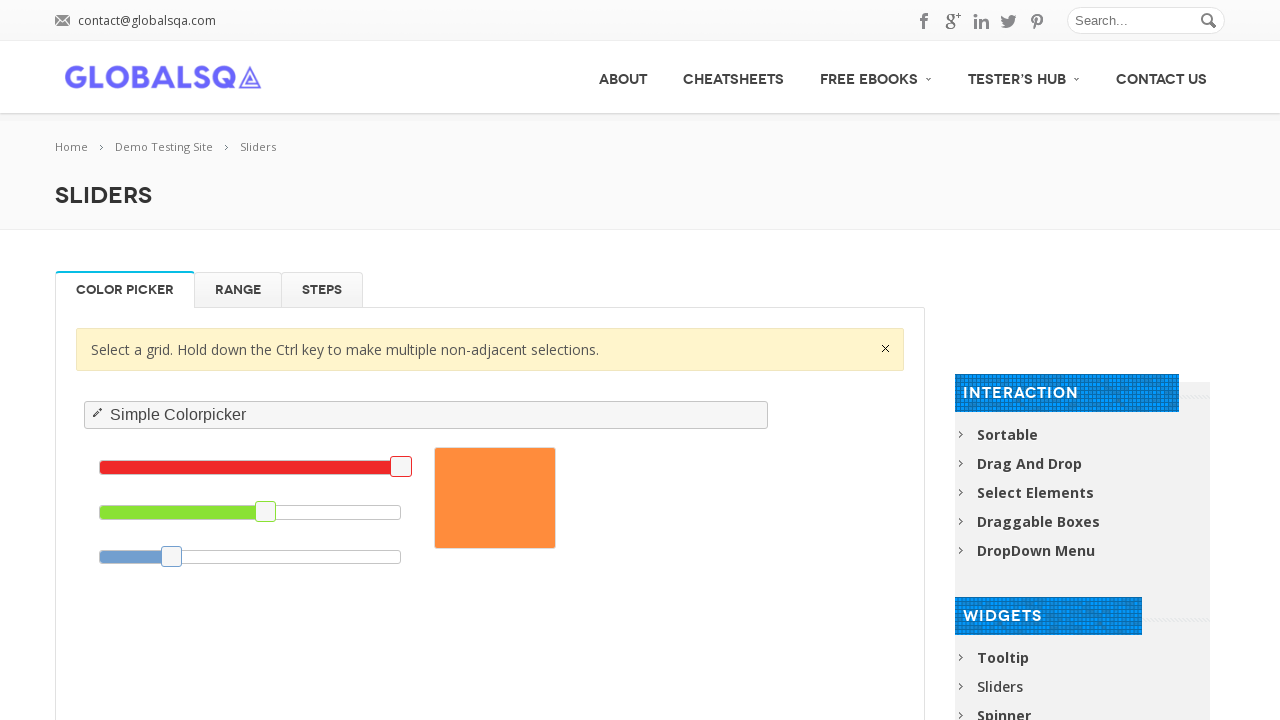

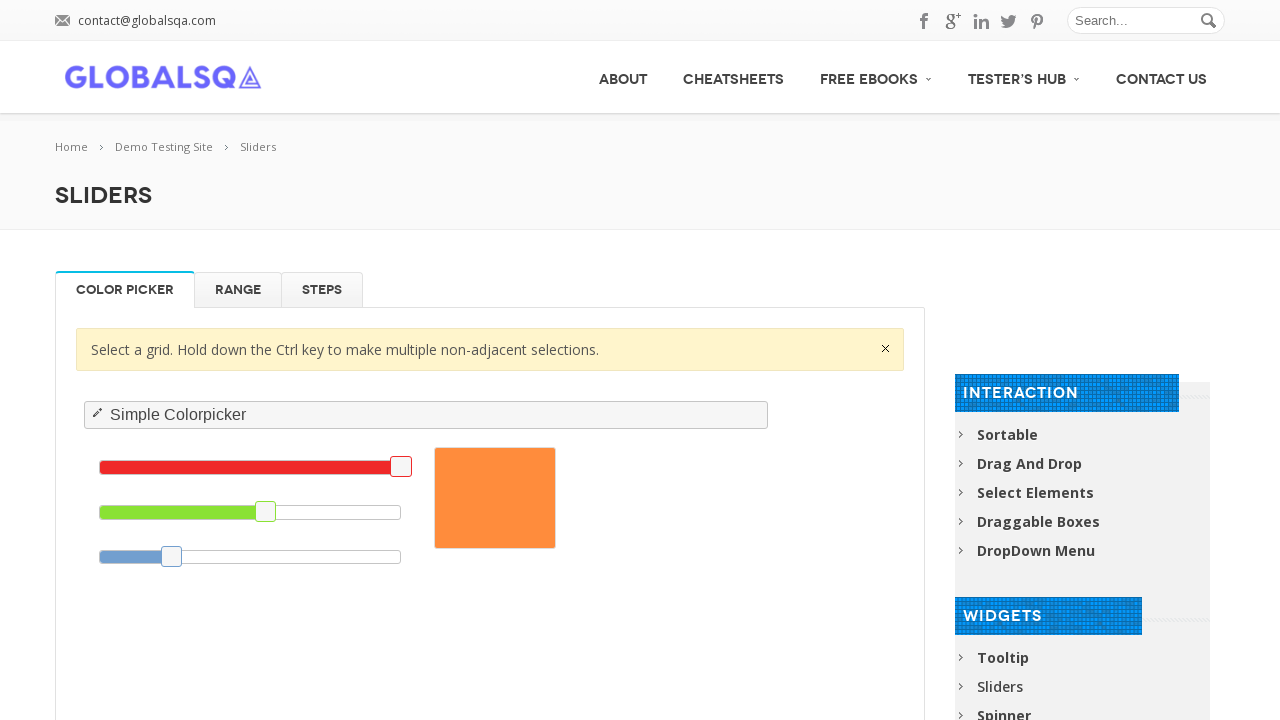